Tests calendar date selection functionality by opening a datepicker and selecting a specific date (28th) from the calendar widget

Starting URL: http://seleniumpractise.blogspot.in/2016/08/how-to-handle-calendar-in-selenium.html

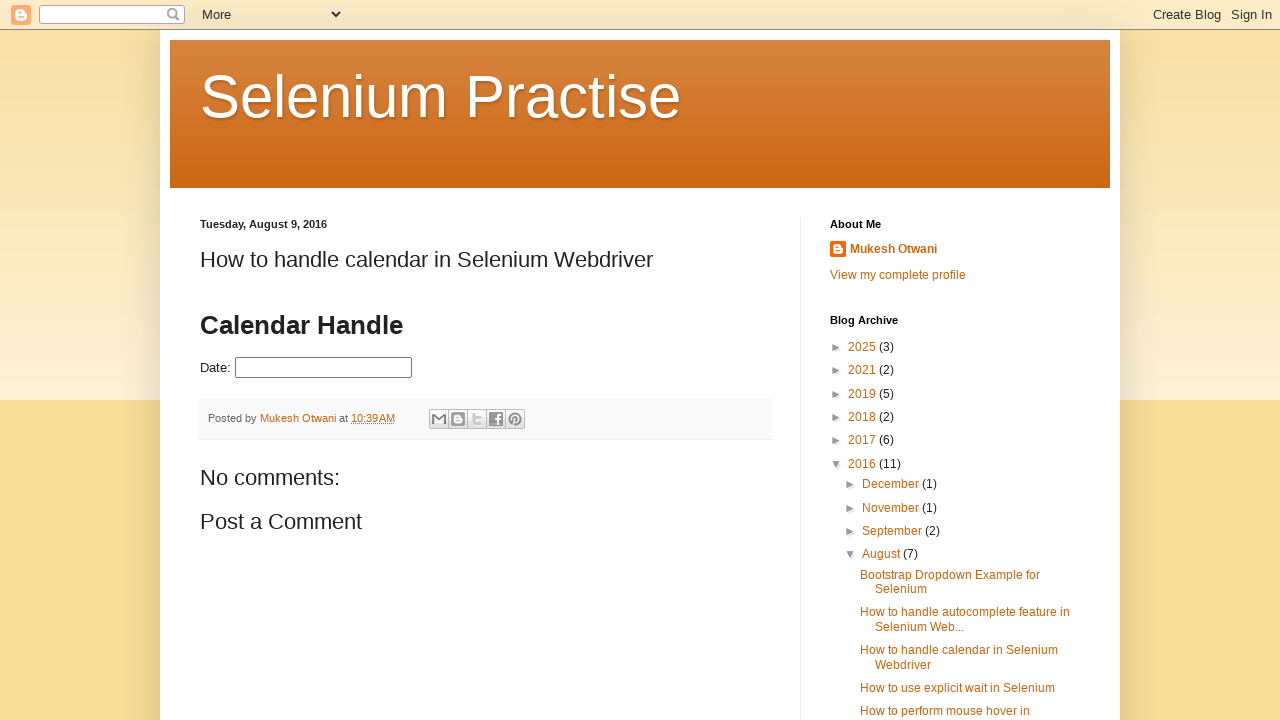

Clicked datepicker to open calendar widget at (324, 368) on #datepicker
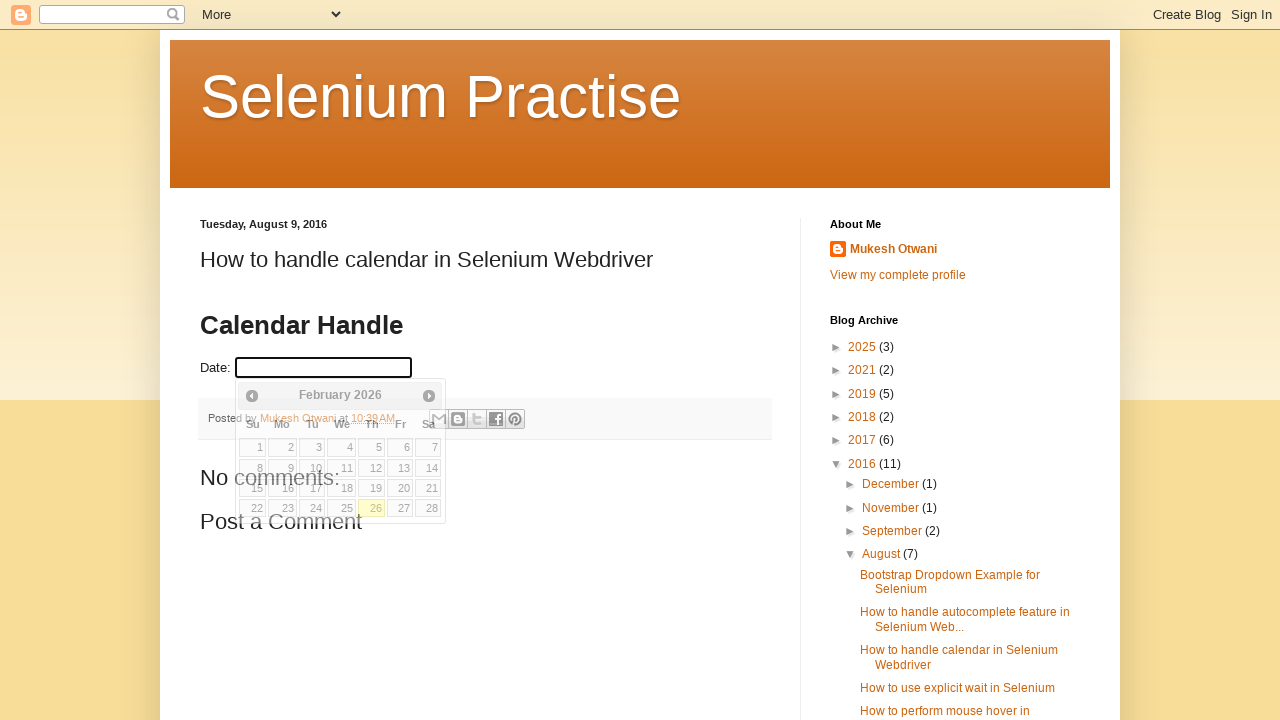

Calendar widget loaded and visible
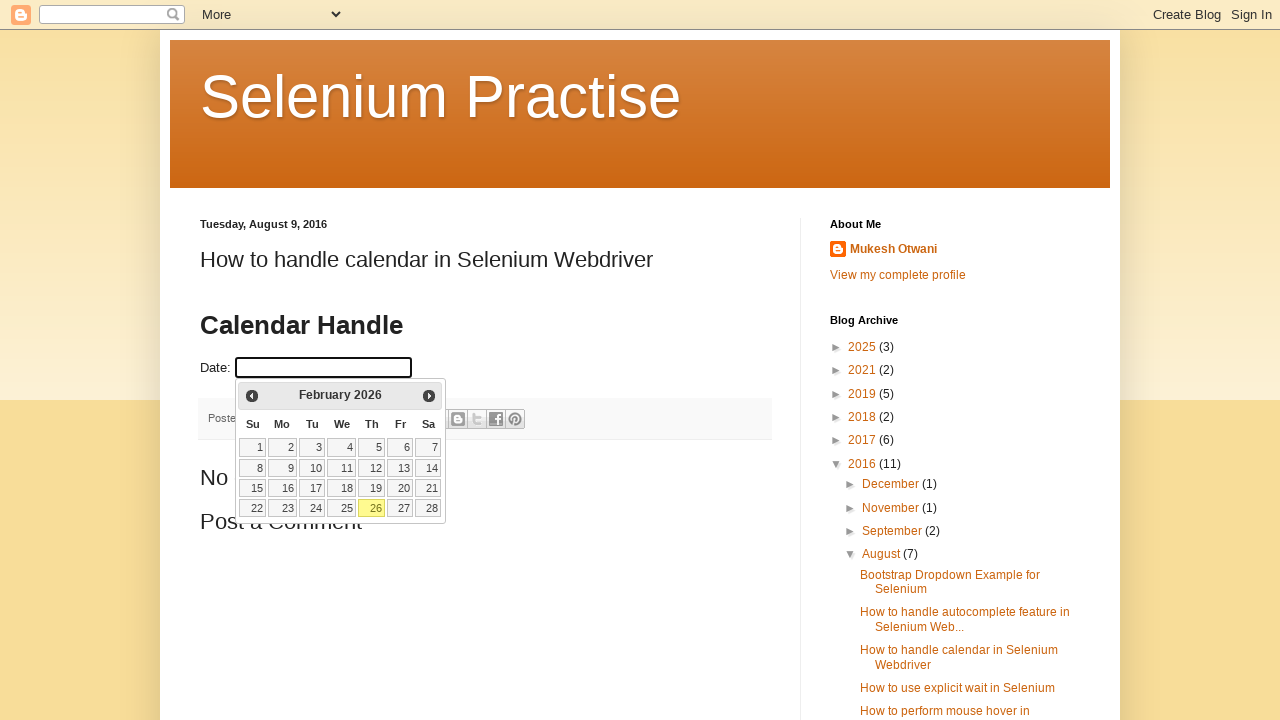

Retrieved all date cells from calendar
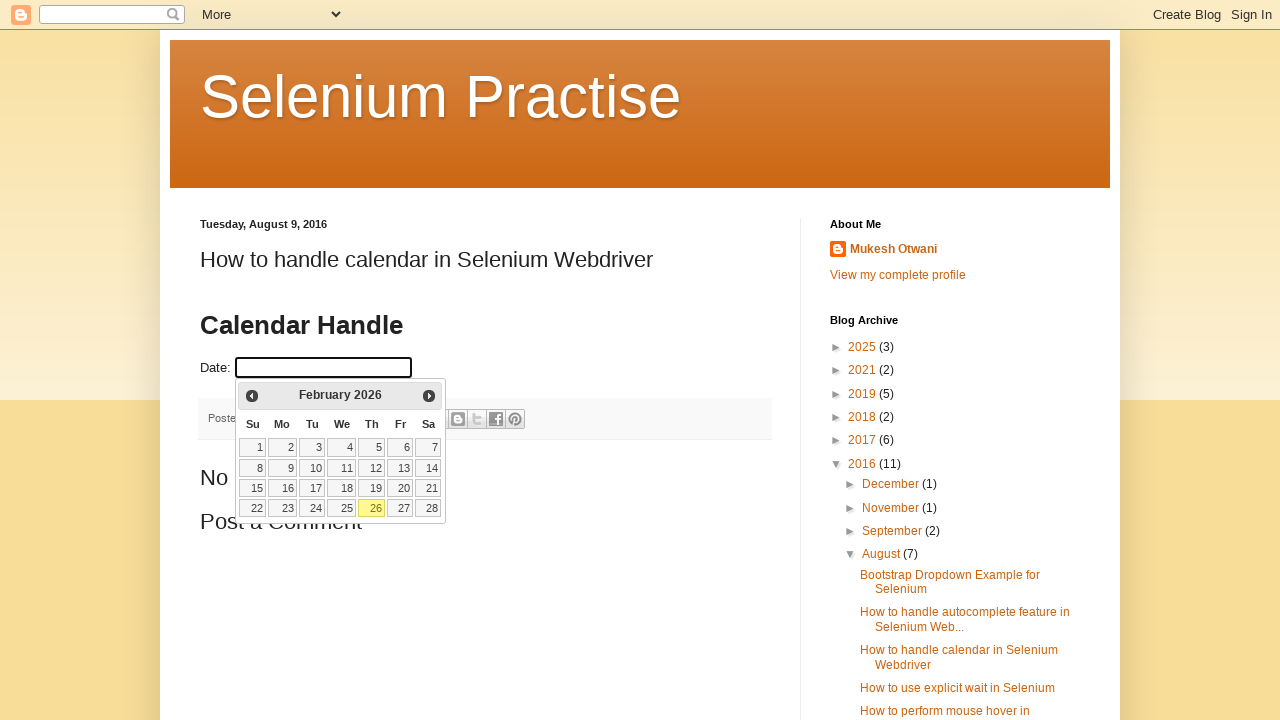

Clicked on the 28th date in calendar at (428, 508) on table.ui-datepicker-calendar td >> nth=27
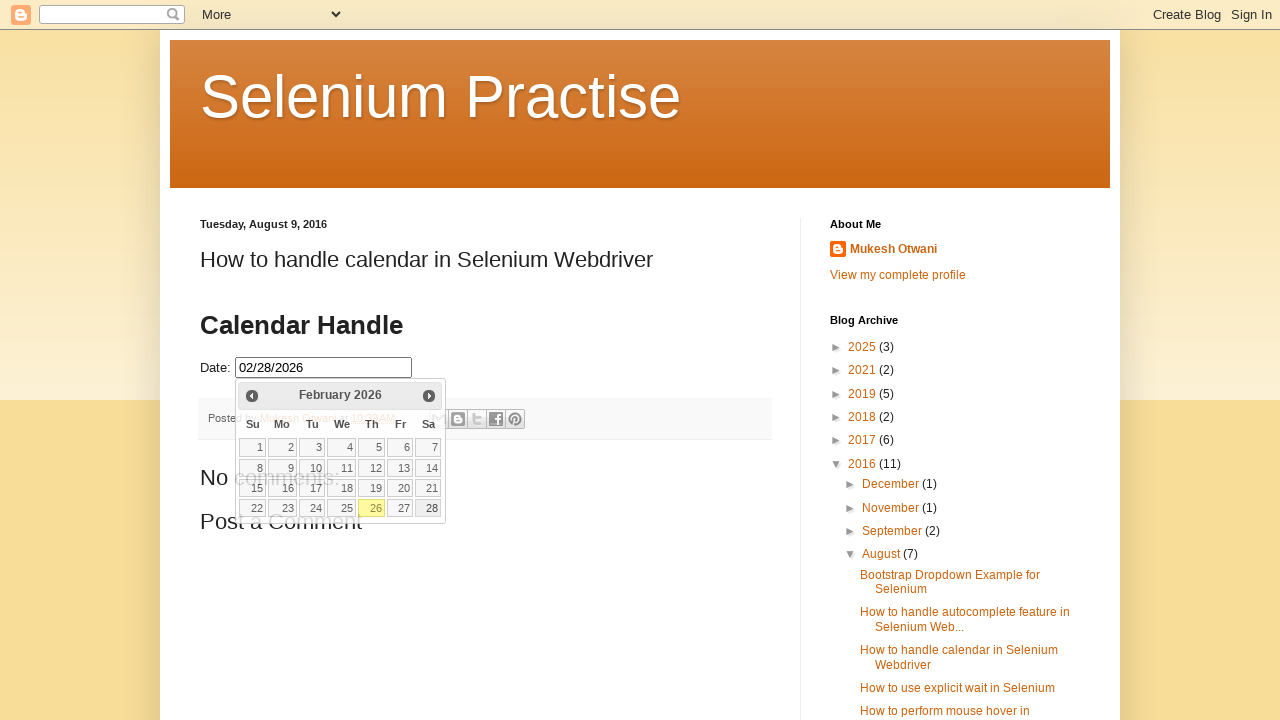

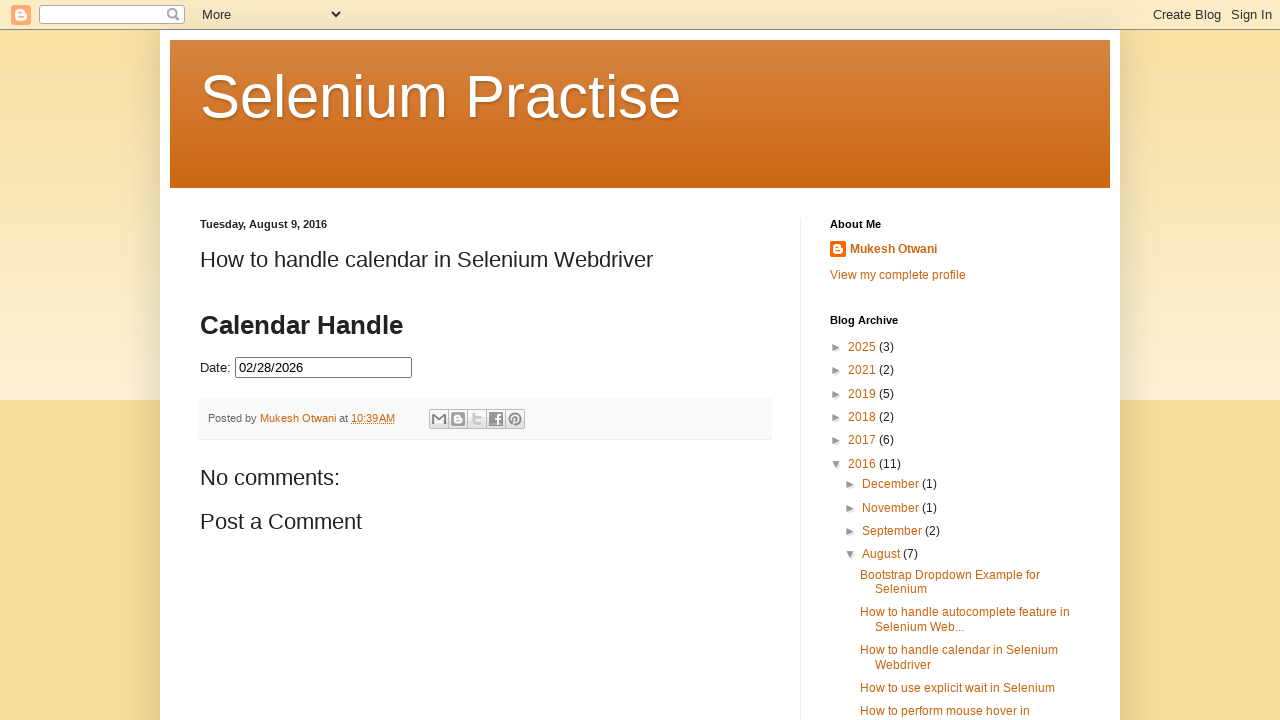